Tests handling a JavaScript confirm dialog by clicking Cancel and verifying the result text

Starting URL: https://the-internet.herokuapp.com/javascript_alerts

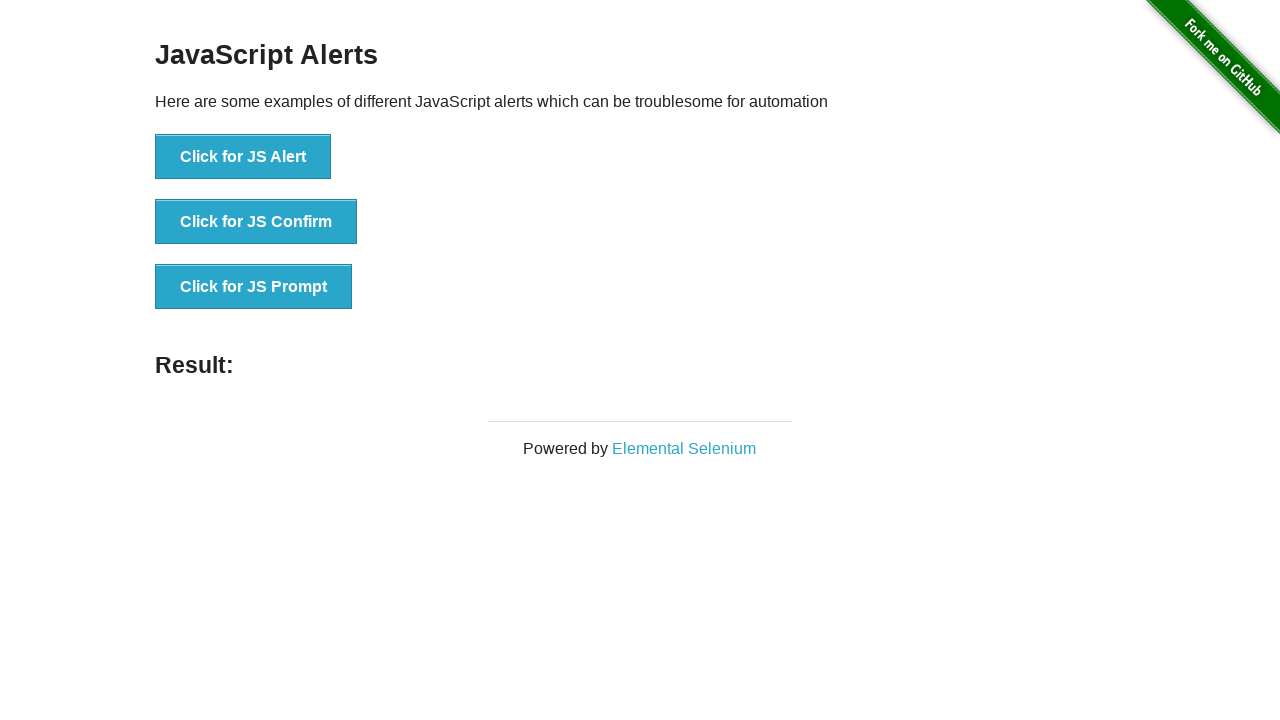

Set up dialog handler to dismiss confirm dialog
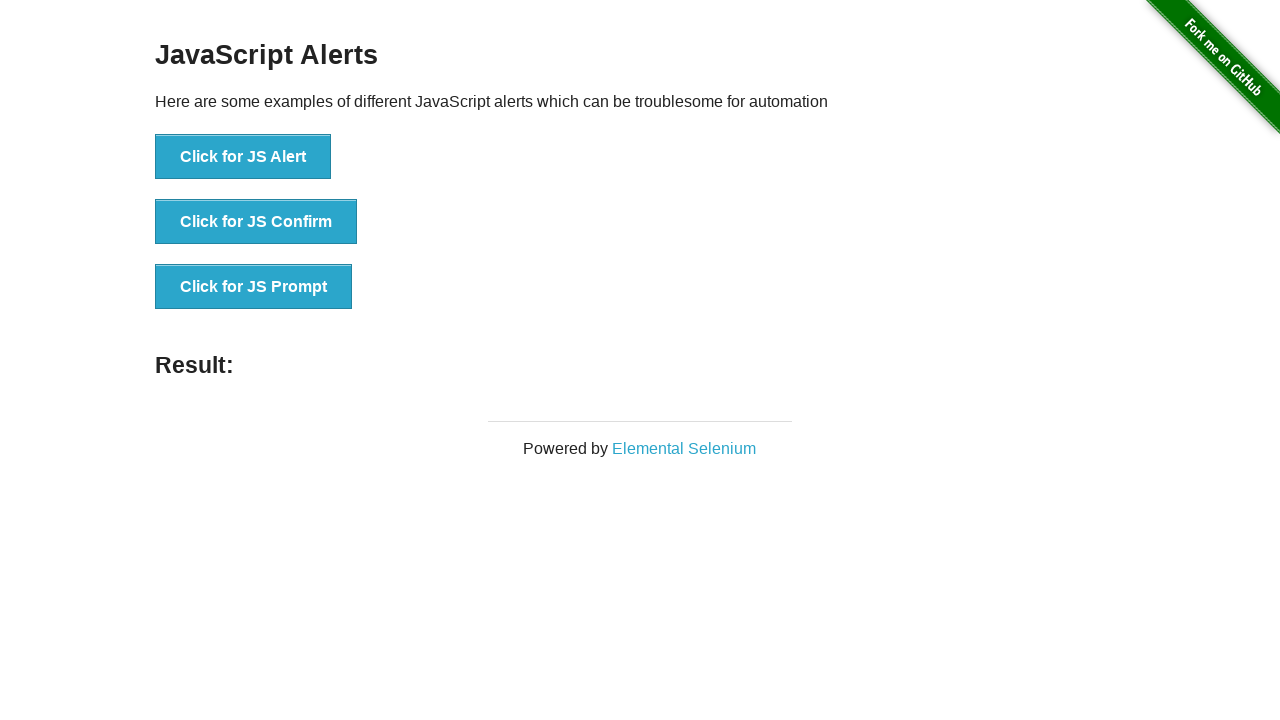

Clicked button to trigger JavaScript confirm dialog at (256, 222) on text=Click for JS Confirm
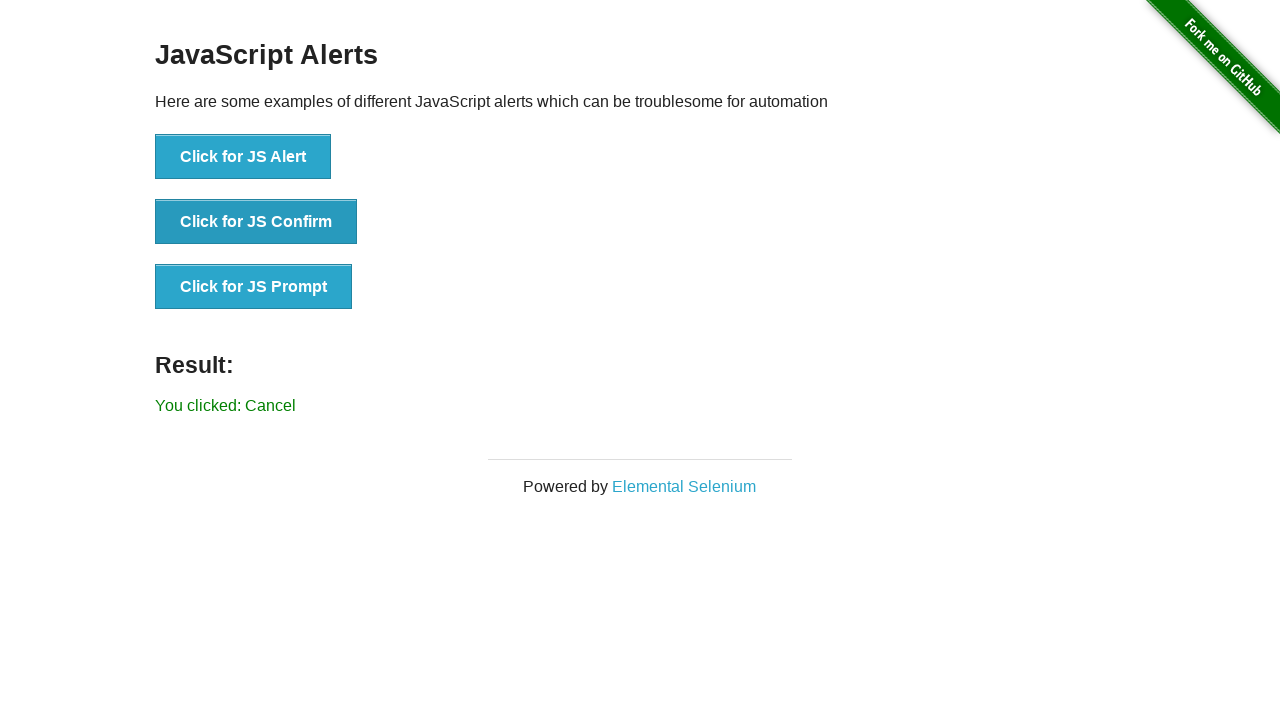

Verified result text shows 'You clicked: Cancel'
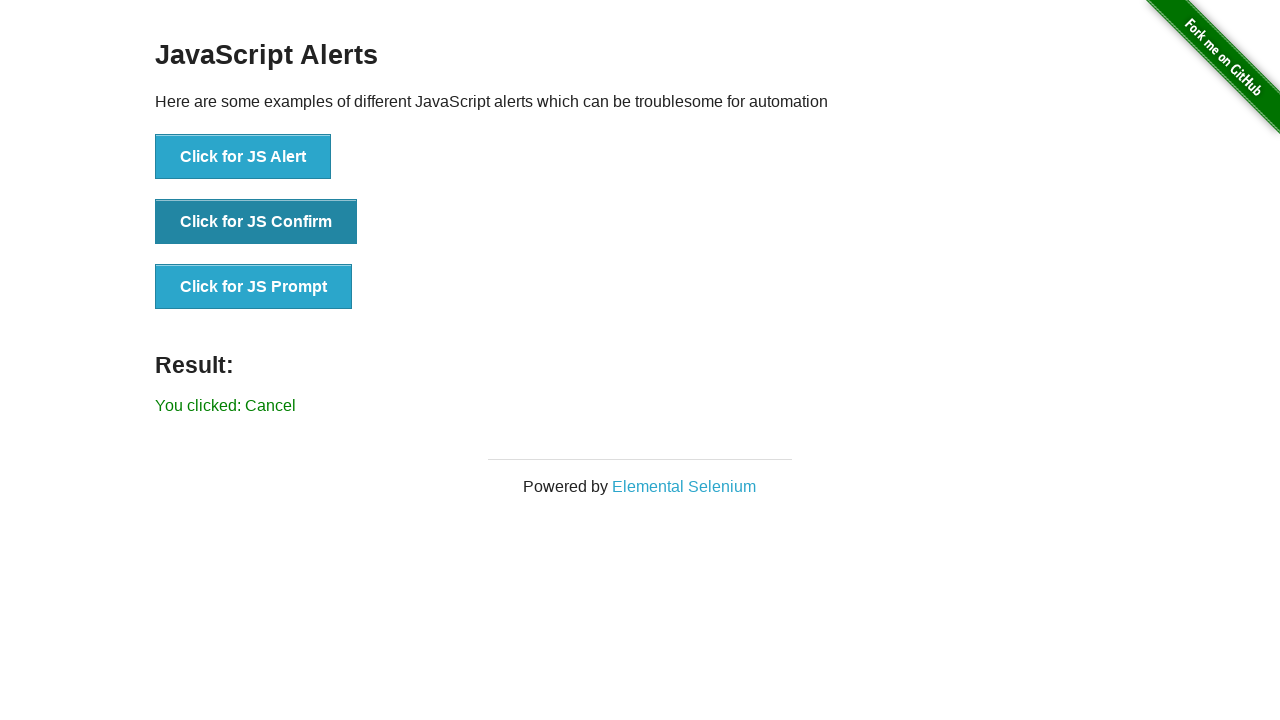

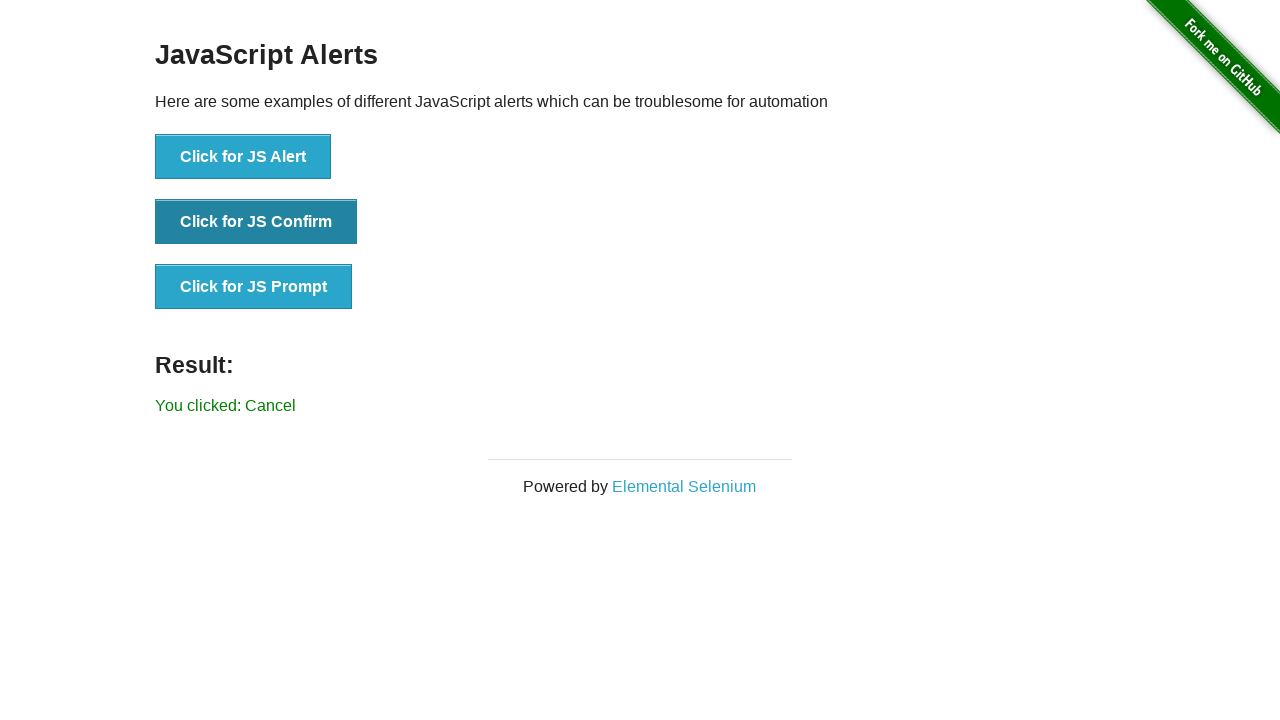